Tests clicking a link that opens DemoQA in a new tab and switching to that tab

Starting URL: https://www.toolsqa.com/selenium-training/

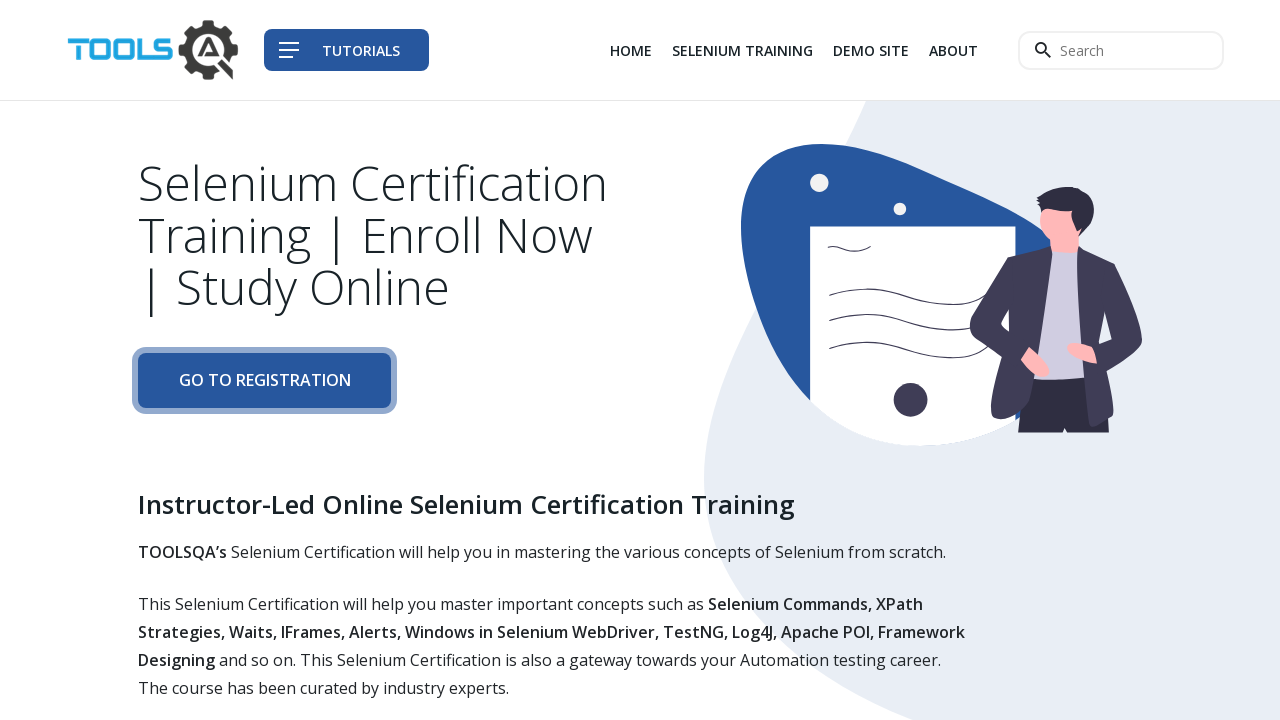

Clicked Demo Site link (3rd navigation item) which opens DemoQA in a new tab at (871, 50) on div.col-auto li:nth-child(3) a
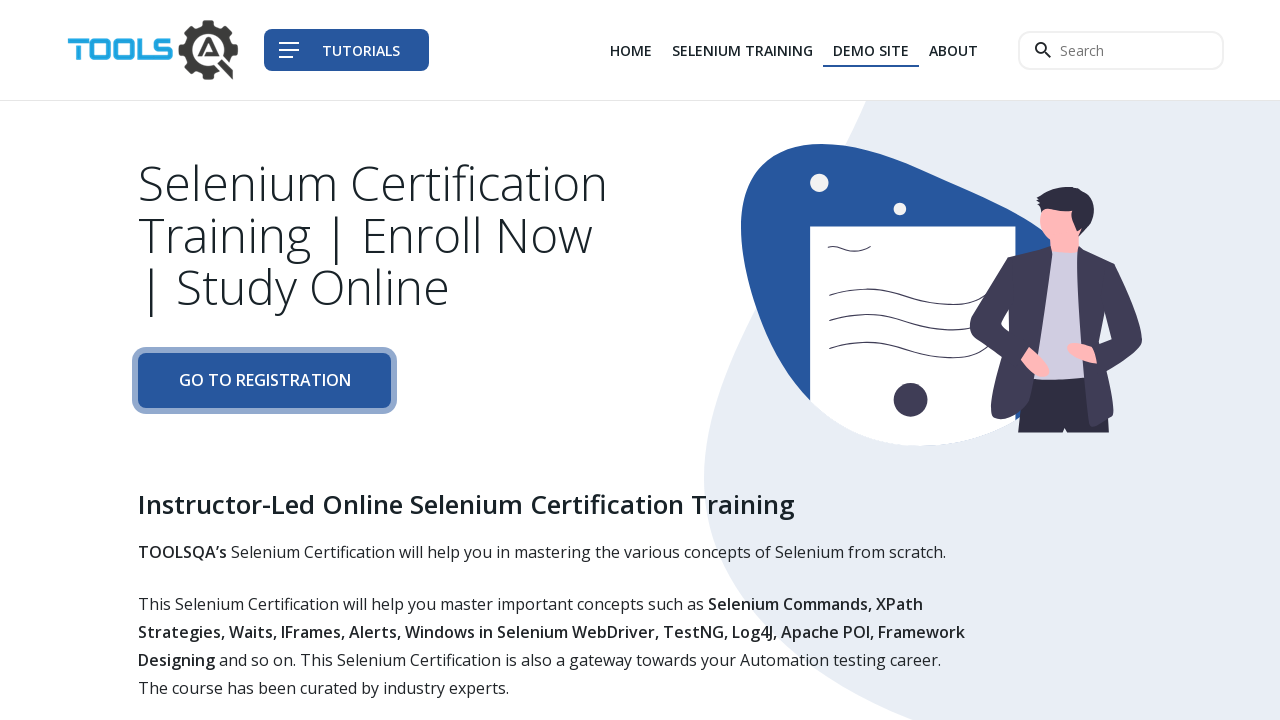

Obtained reference to newly opened DemoQA tab
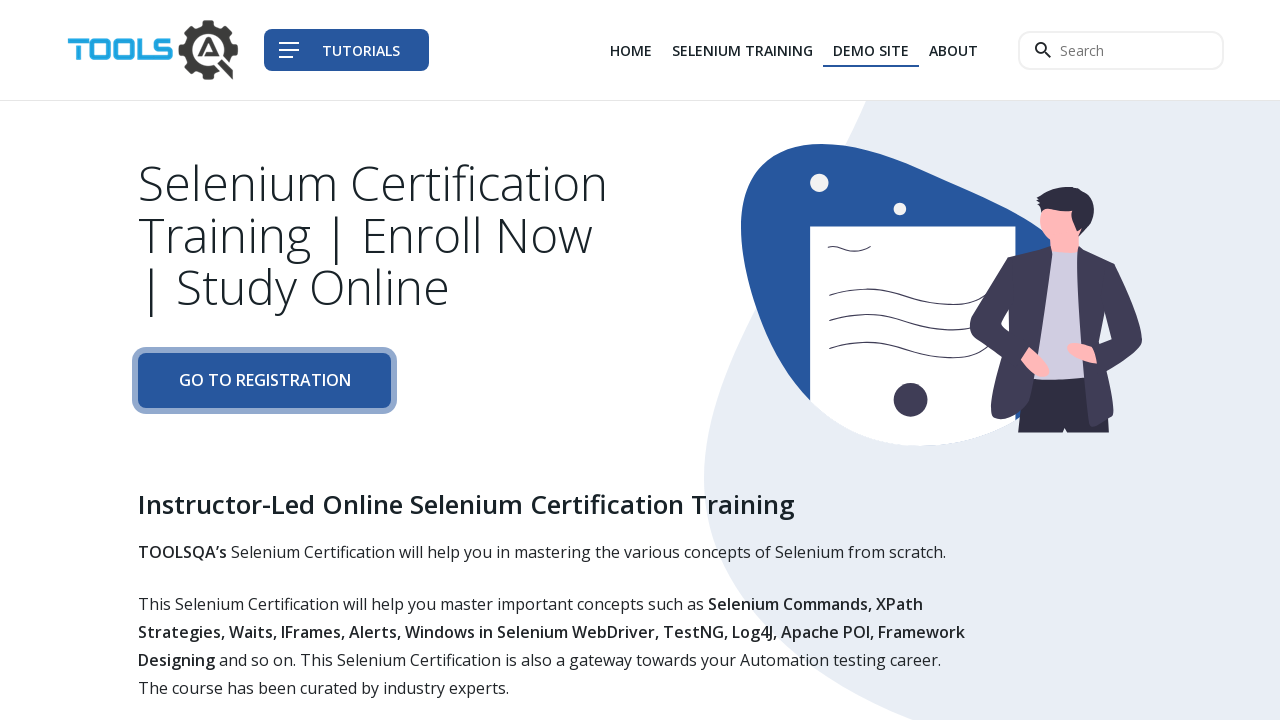

DemoQA page loaded completely
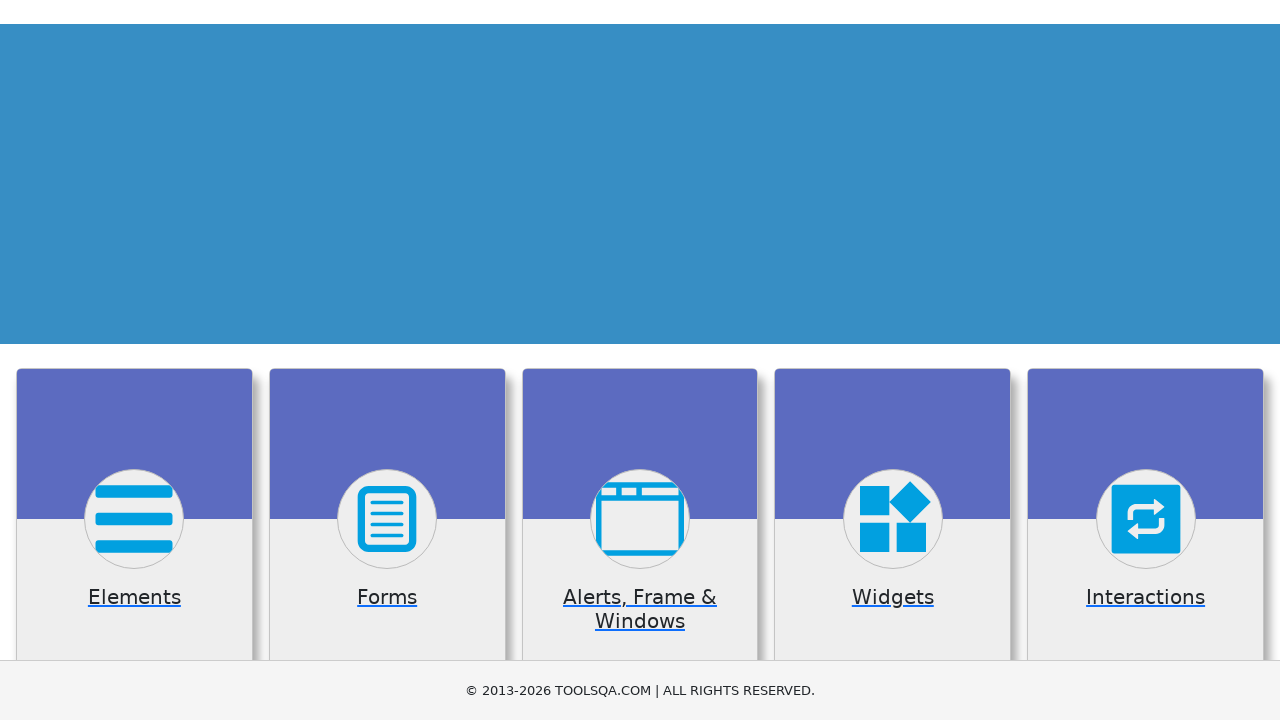

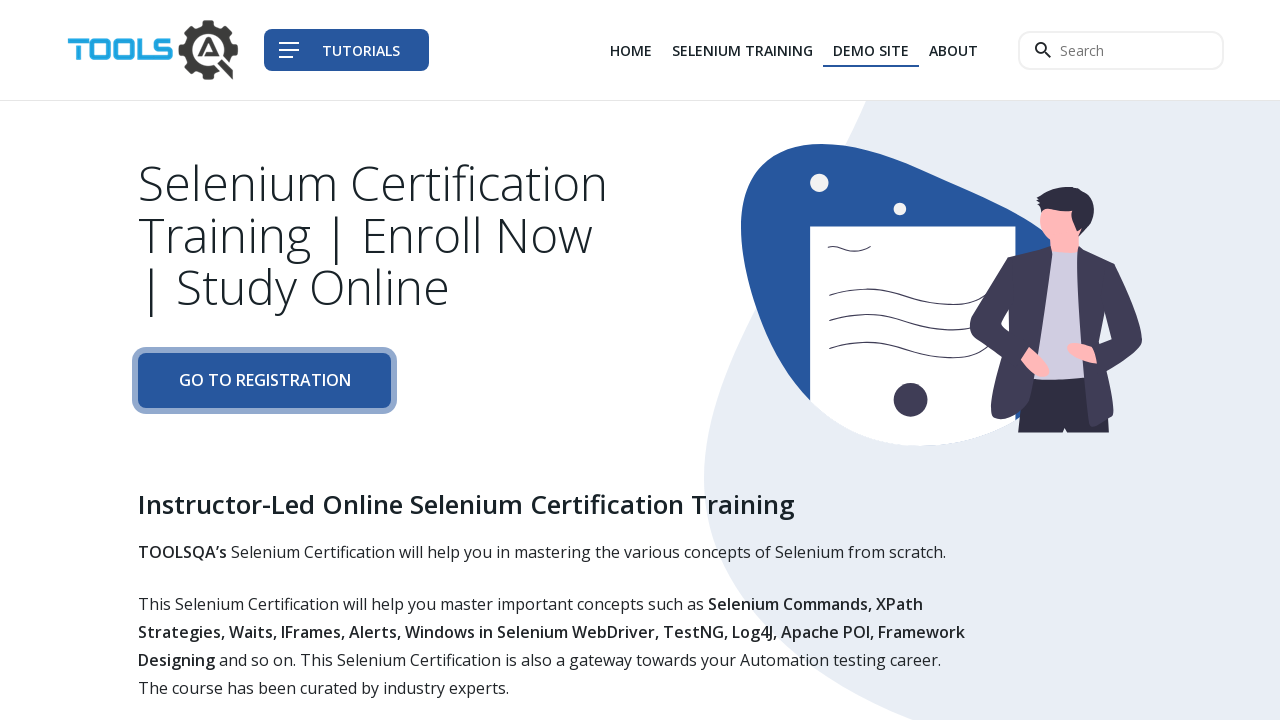